Tests file download functionality by navigating to a download page, clicking a download link, and verifying that a file is downloaded to the specified directory.

Starting URL: http://the-internet.herokuapp.com/download

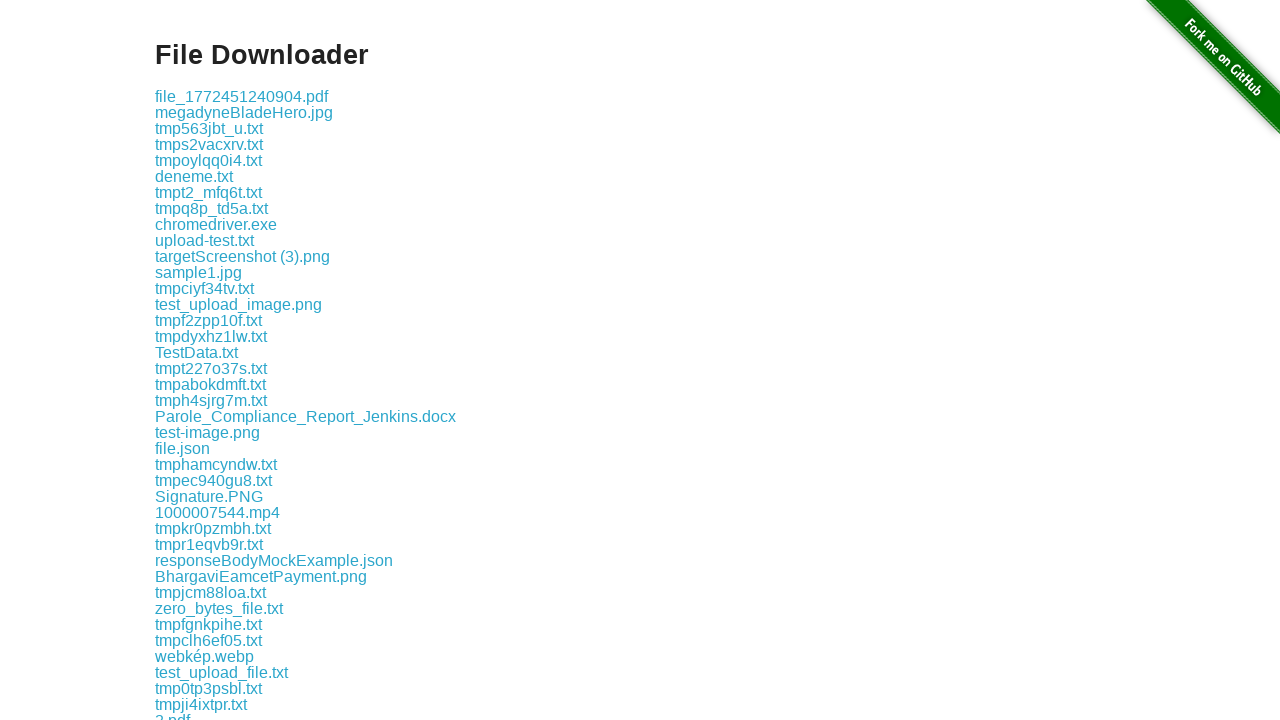

Clicked the first download link on the page at (242, 96) on .example a
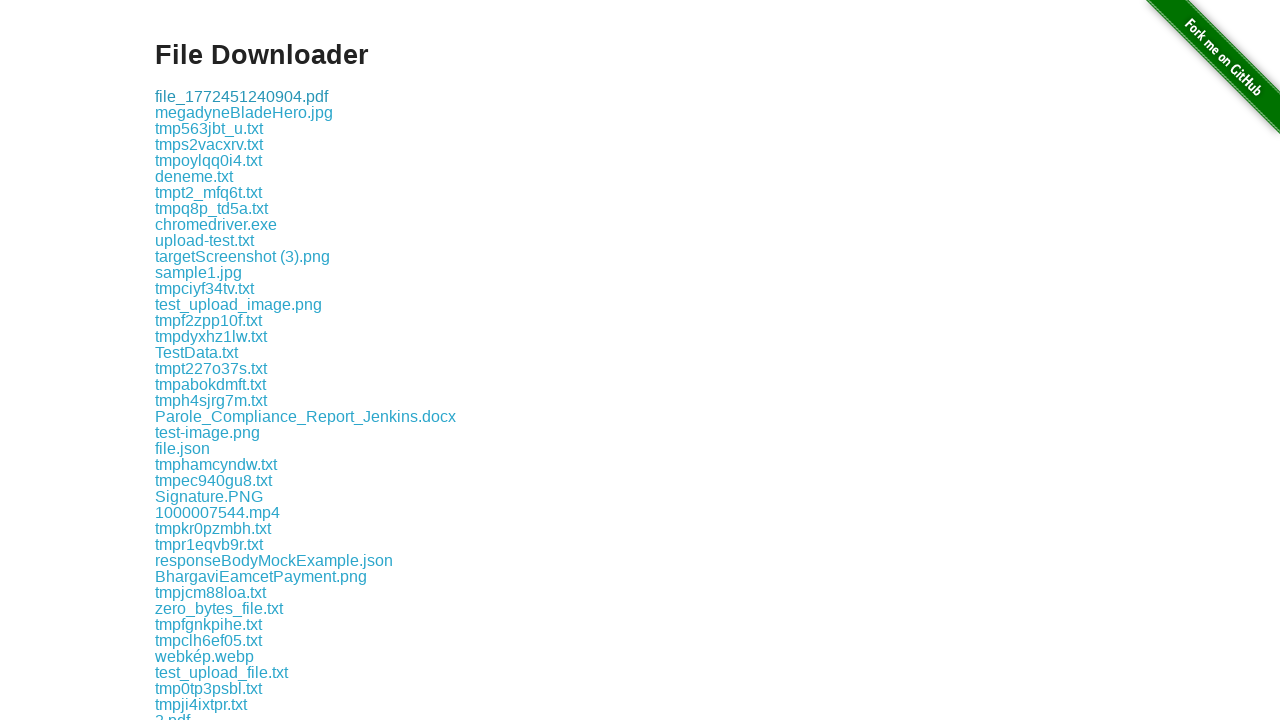

Clicked download link and started waiting for download event at (242, 96) on .example a
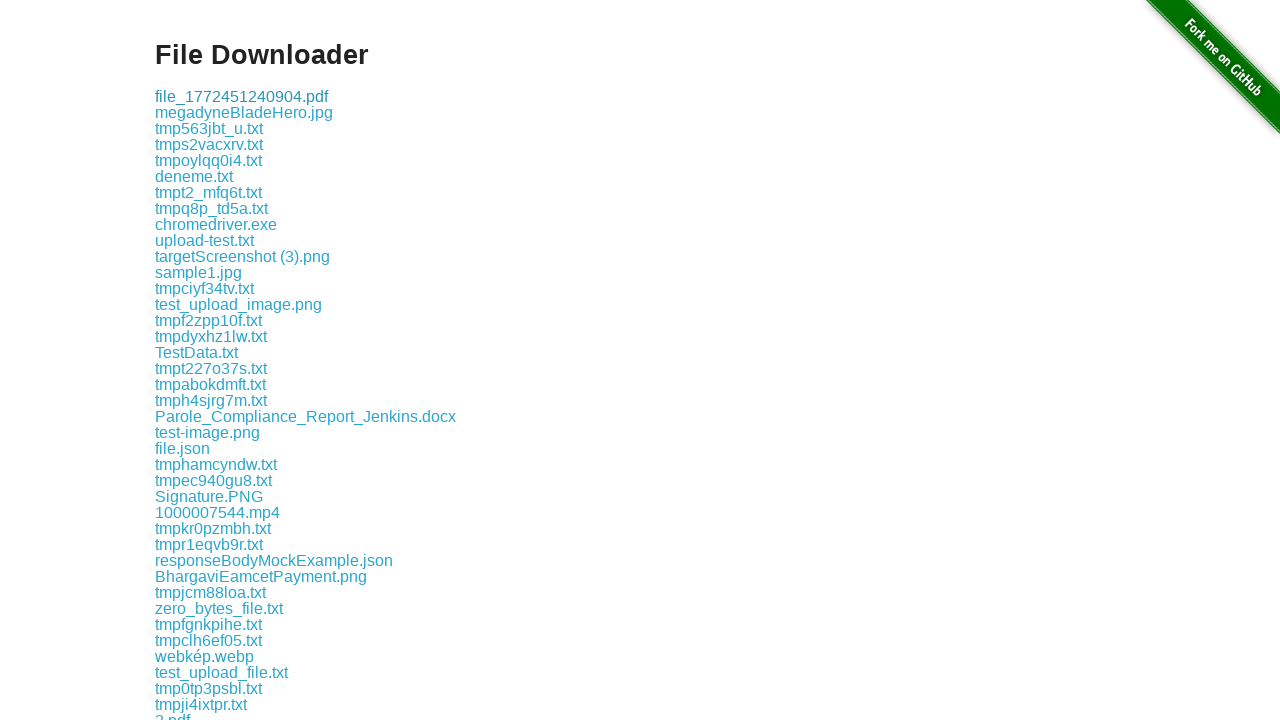

Download event captured and download object obtained
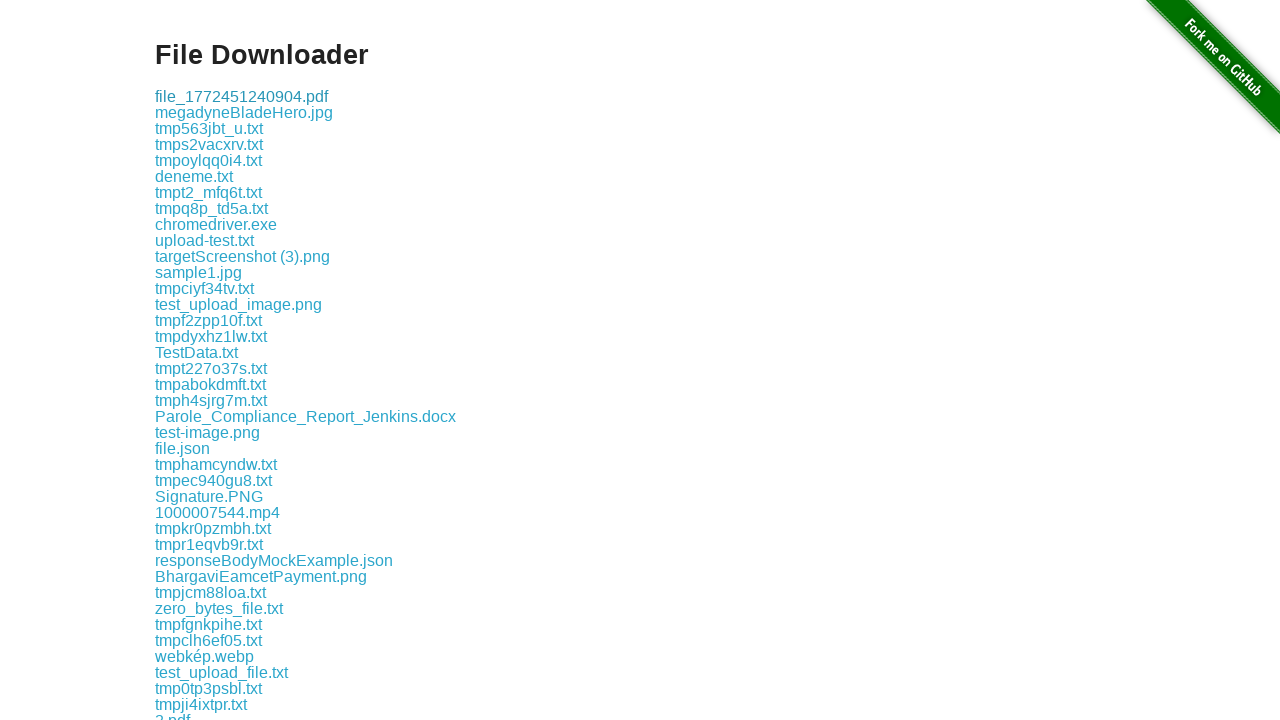

Download completed and file path retrieved
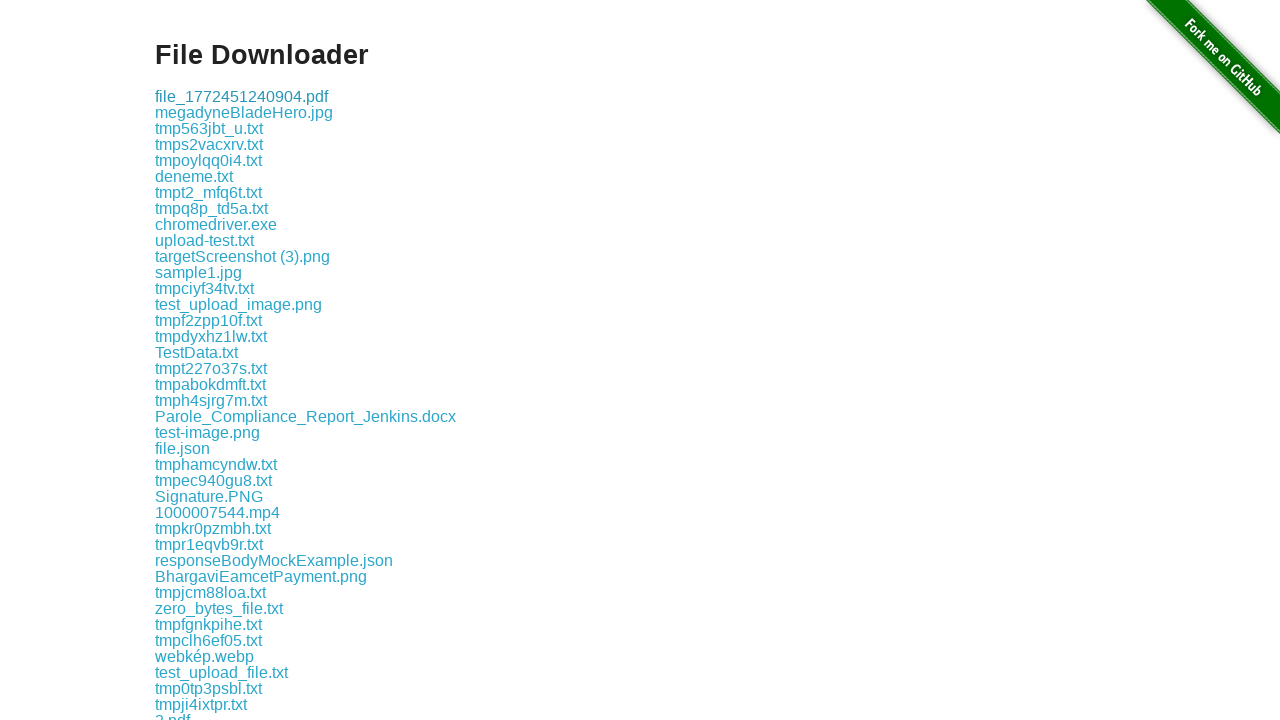

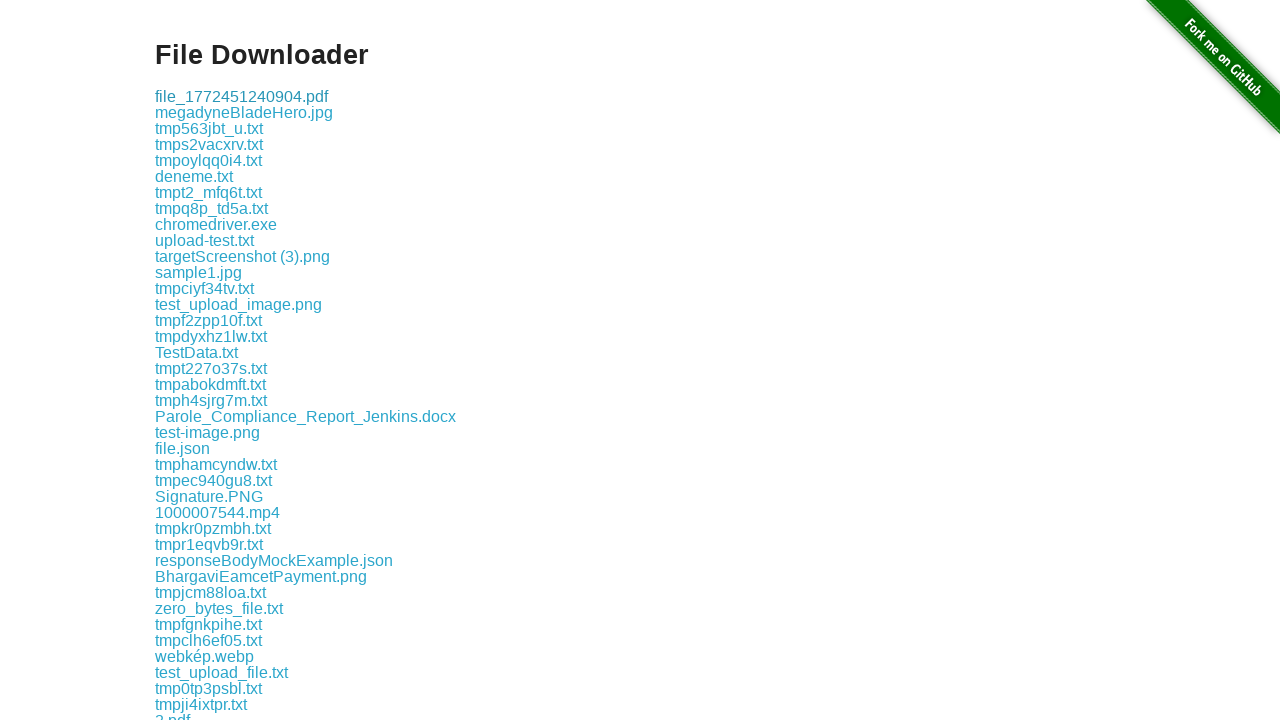